Tests a math form by reading a value from the page, calculating a mathematical result using logarithm and sine functions, filling in the answer, checking a checkbox, selecting a radio button, and submitting the form.

Starting URL: http://suninjuly.github.io/math.html

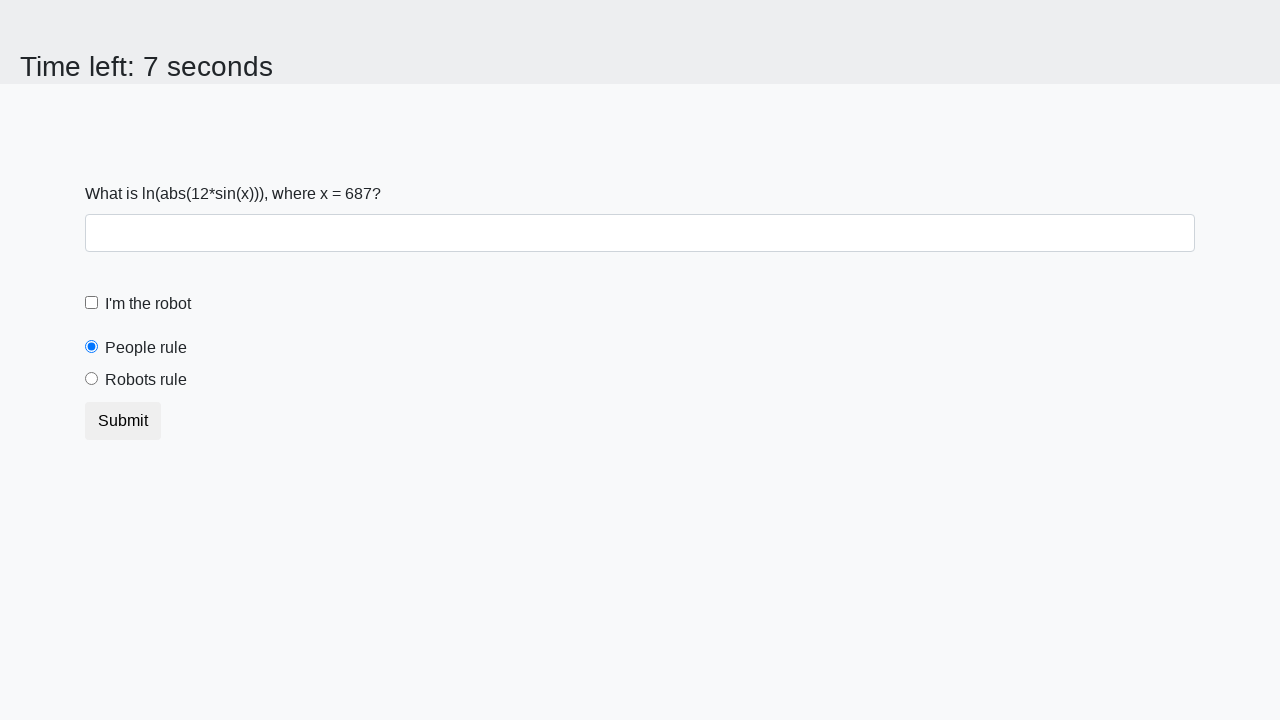

Located the x value input element
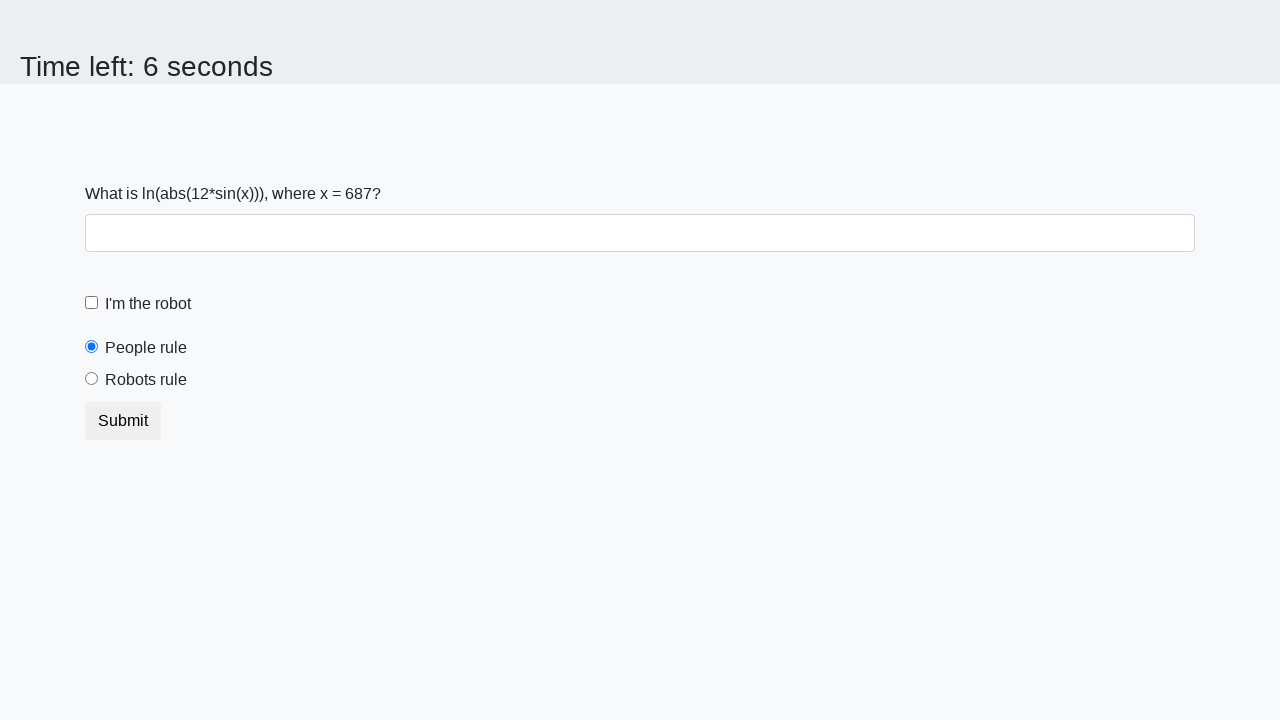

Read x value from page: 687
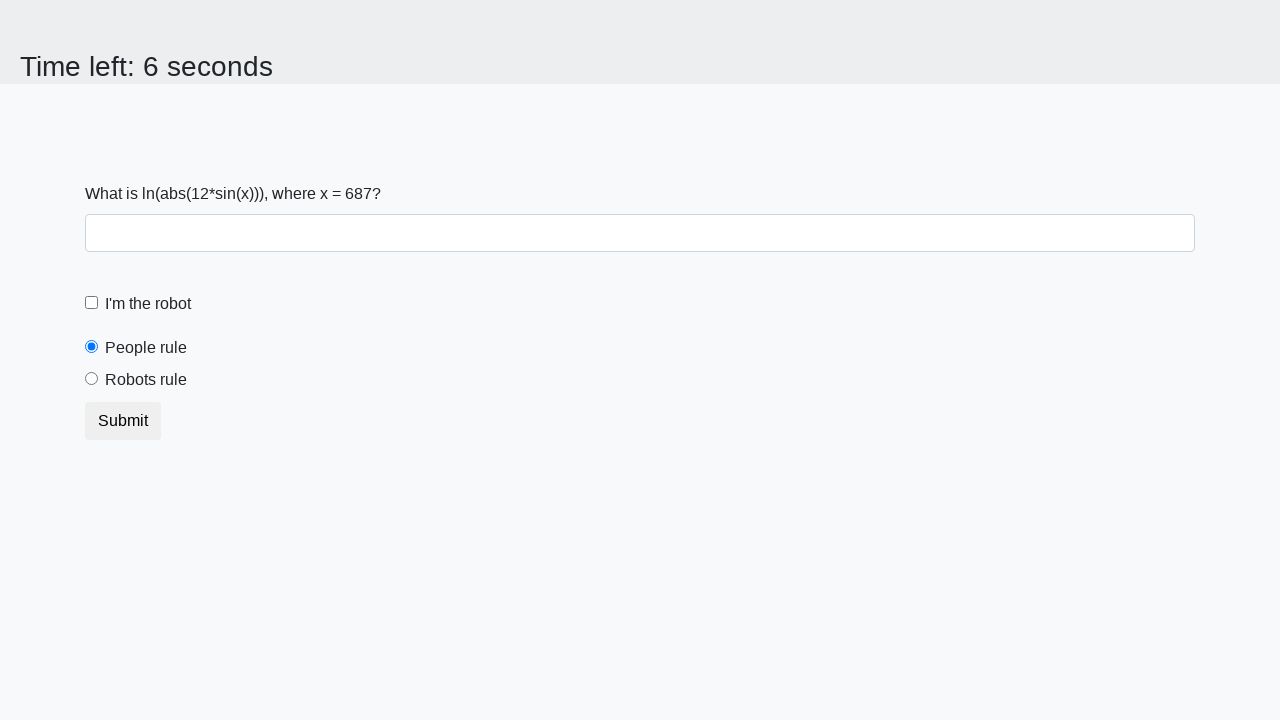

Calculated answer using logarithm and sine functions: 2.3178932574520554
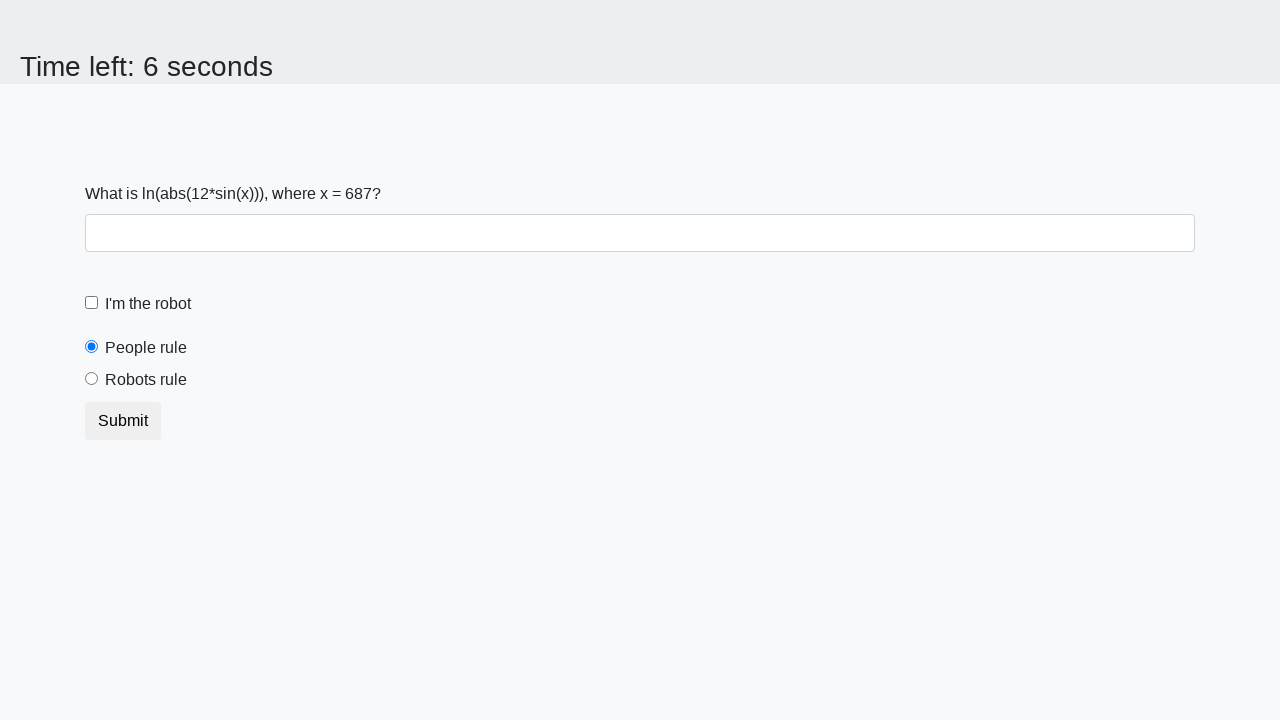

Filled in the calculated answer on #answer
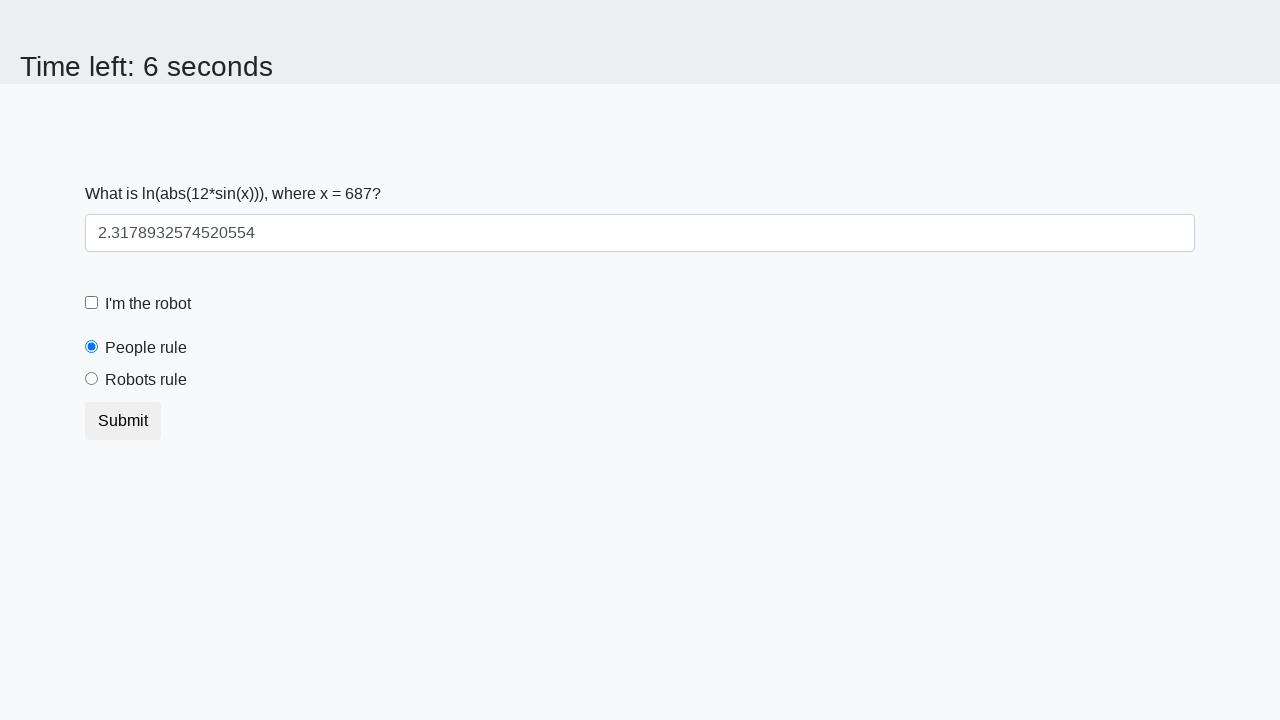

Checked the robot checkbox at (148, 304) on label[for="robotCheckbox"]
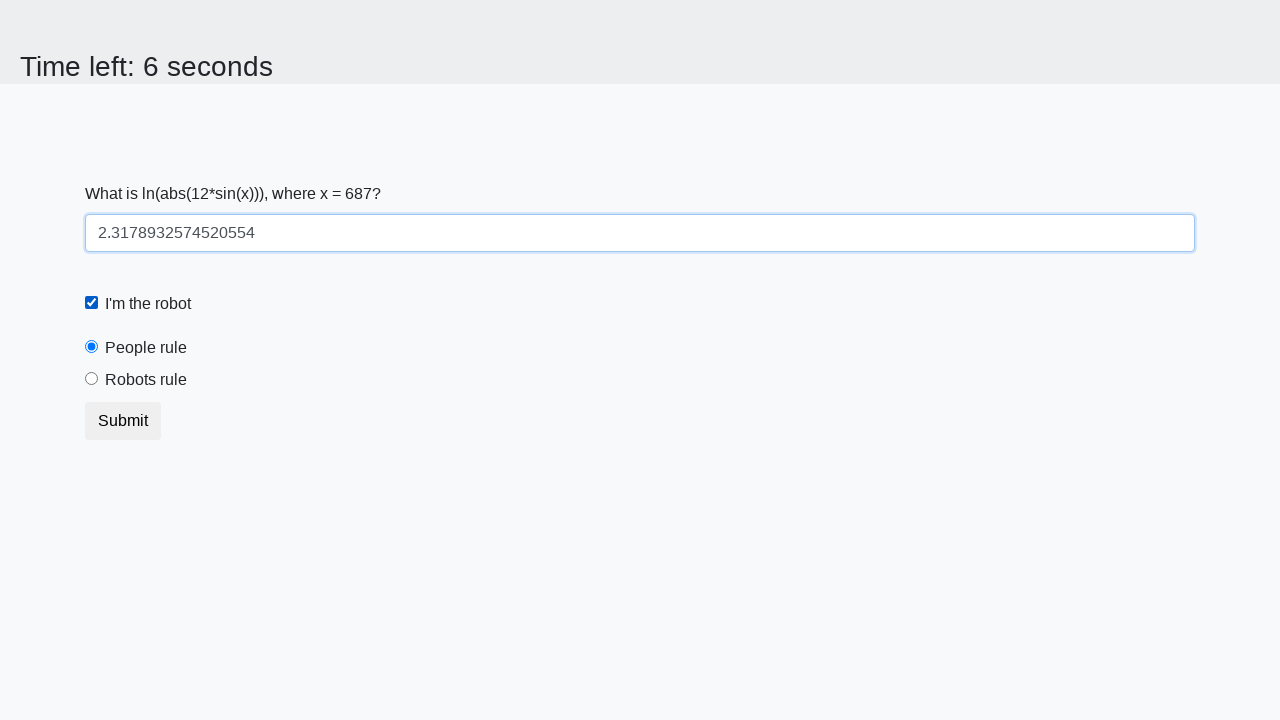

Selected the 'robots rule' radio button at (146, 380) on label[for="robotsRule"]
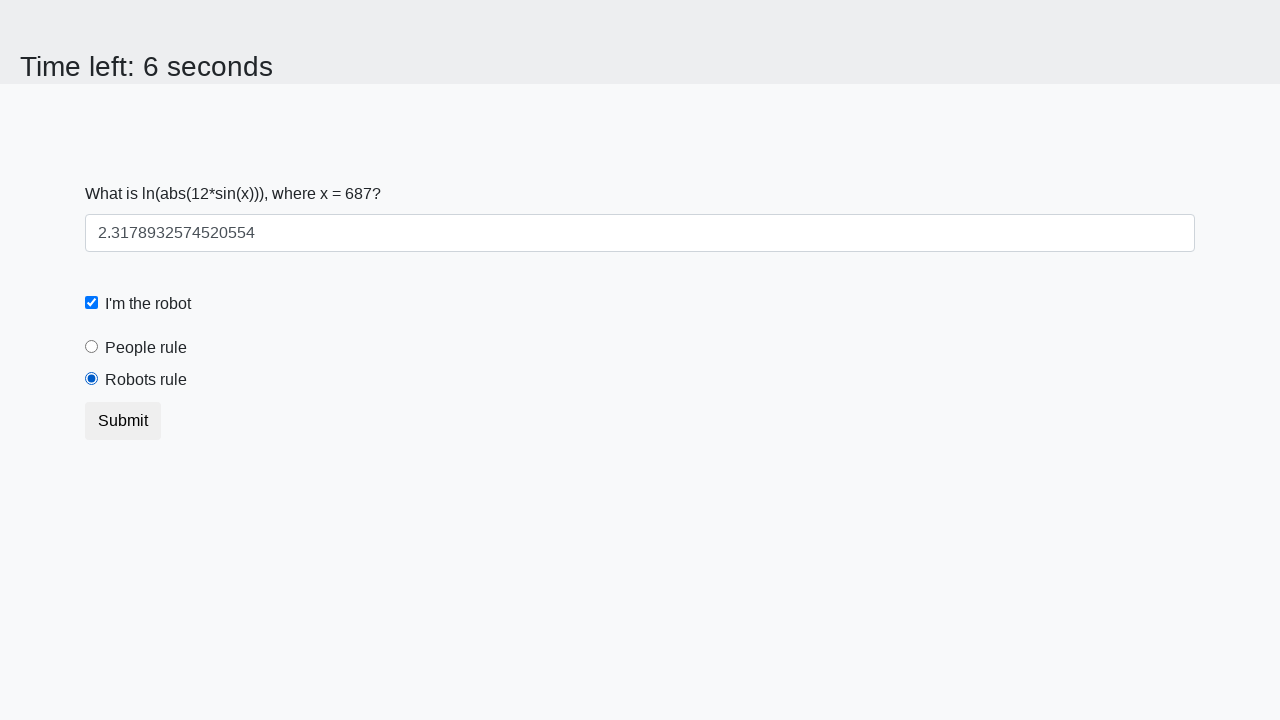

Submitted the form at (123, 421) on button.btn
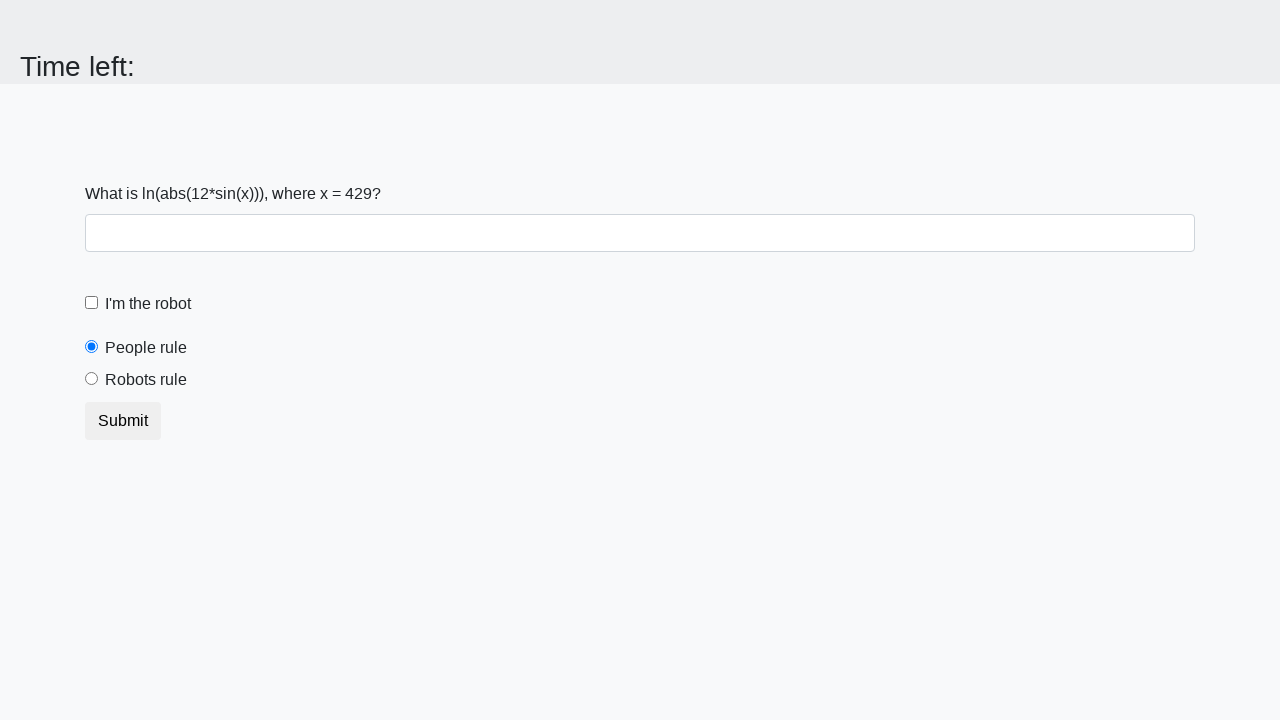

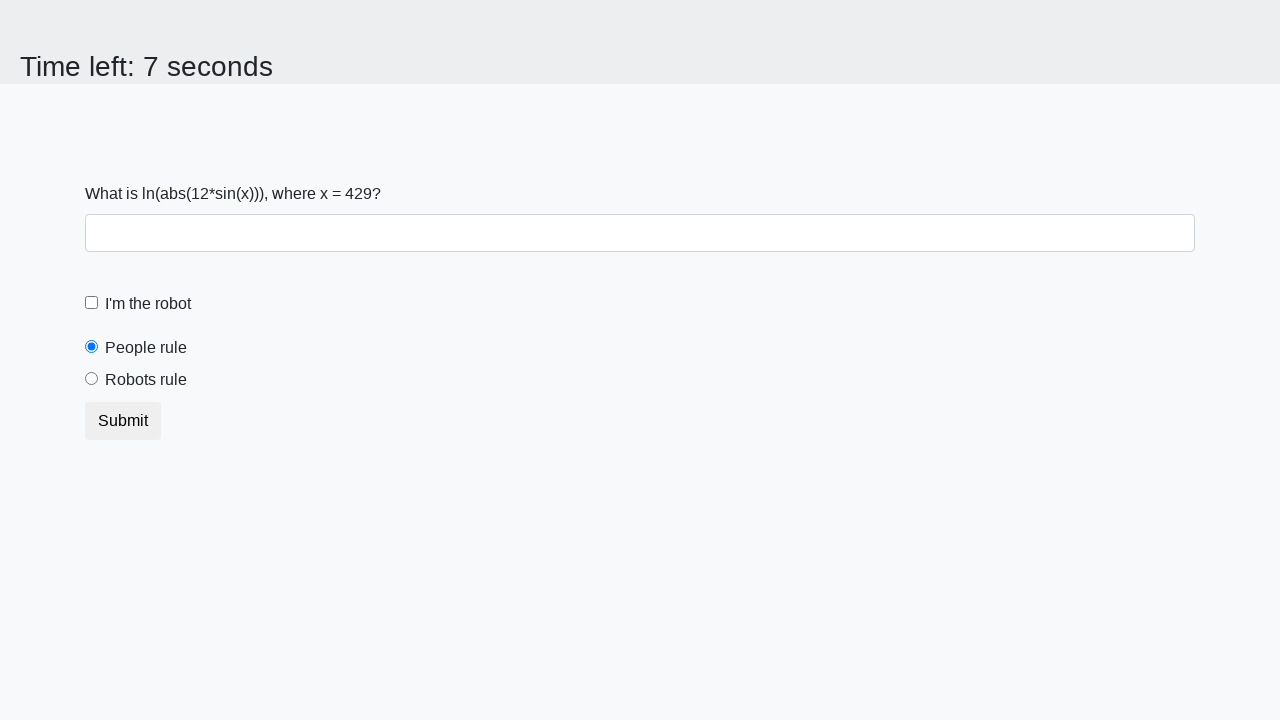